Tests JavaScript prompt popup handling by switching to an iframe, clicking a button to trigger a prompt dialog, entering text, accepting it, and verifying the result

Starting URL: https://www.w3schools.com/jsref/tryit.asp?filename=tryjsref_prompt

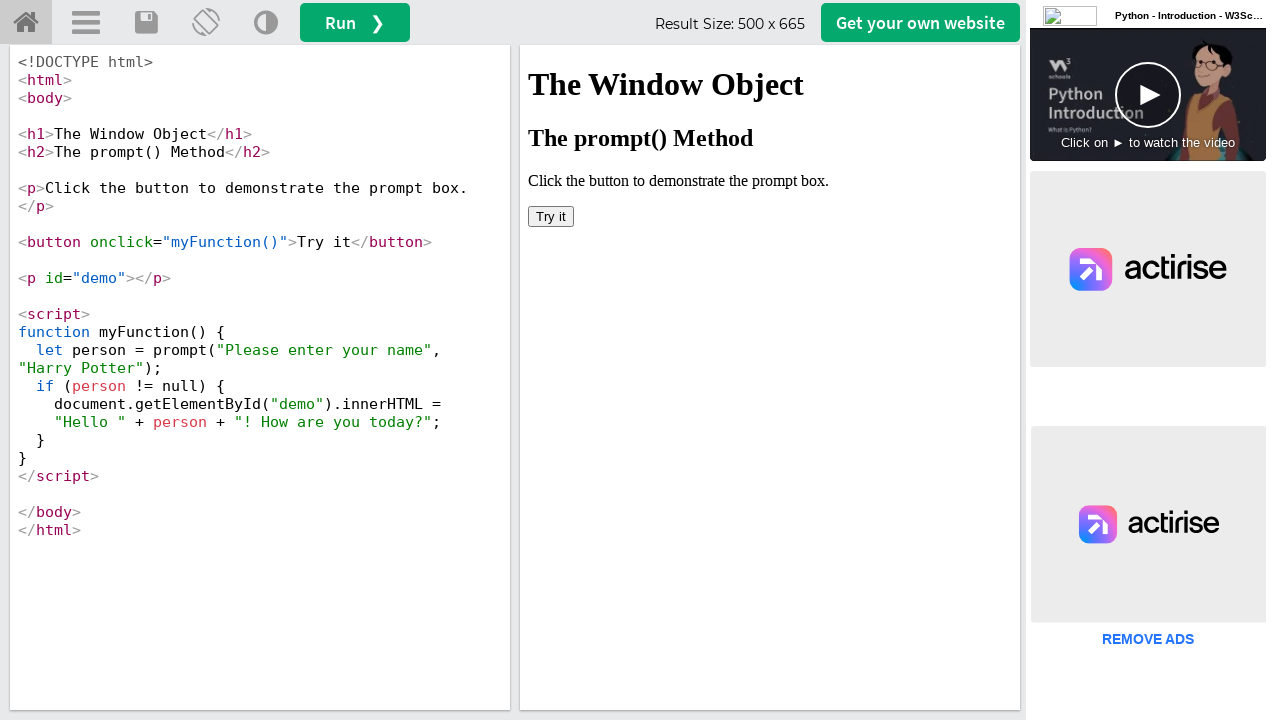

Located iframe with ID 'iframeResult'
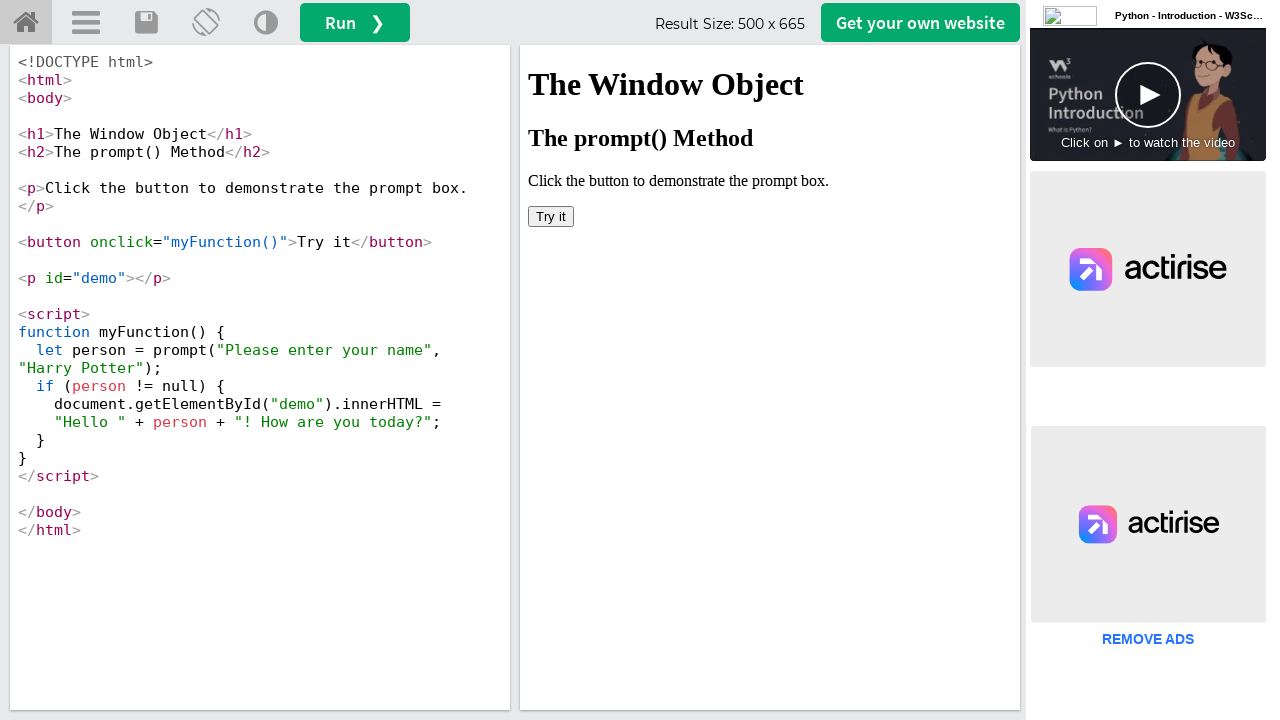

Clicked 'Try it' button to trigger prompt dialog at (551, 216) on #iframeResult >> internal:control=enter-frame >> xpath=//button[text()='Try it']
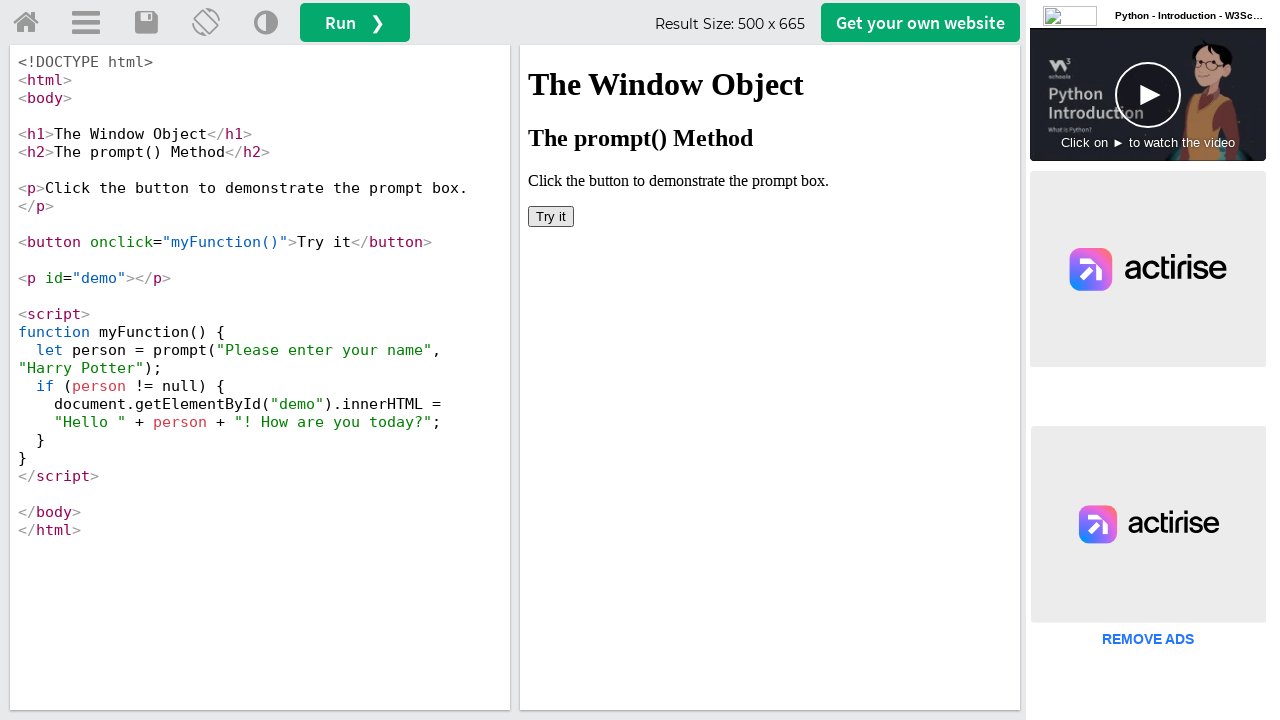

Set up dialog handler to accept with text 'Marcus'
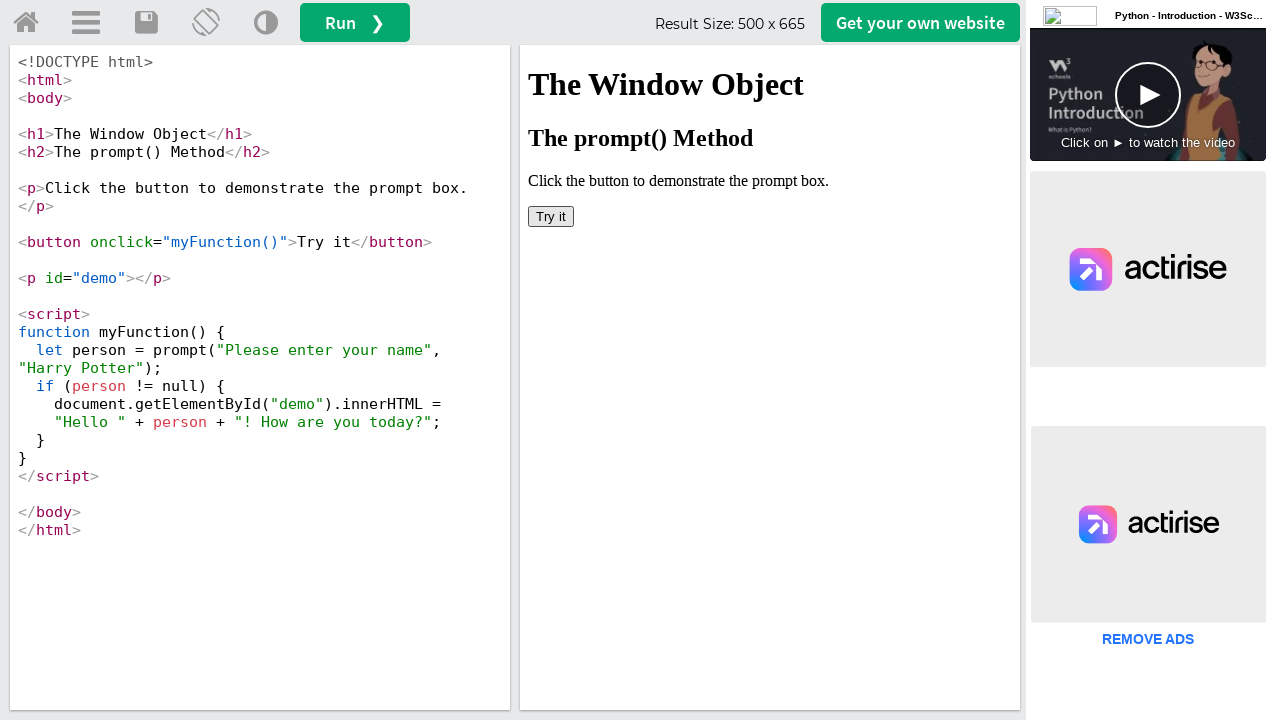

Clicked 'Try it' button again to trigger prompt with handler active at (551, 216) on #iframeResult >> internal:control=enter-frame >> xpath=//button[text()='Try it']
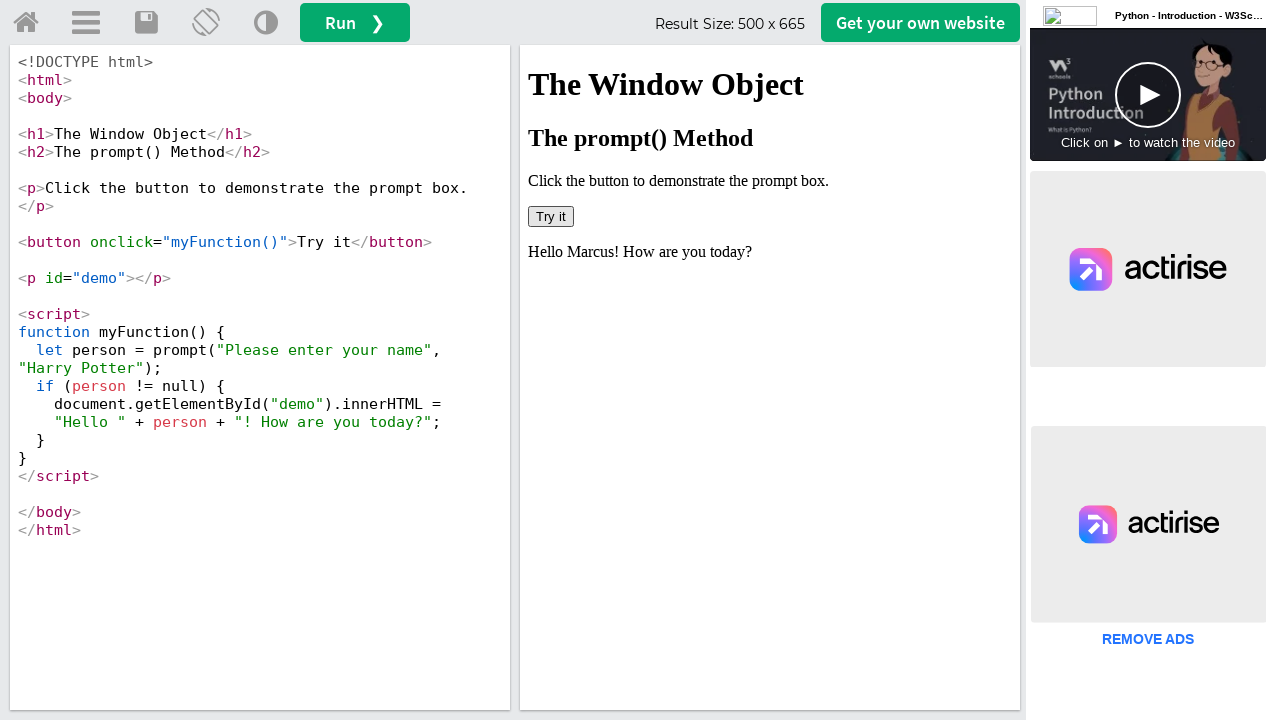

Result text in demo element updated and visible
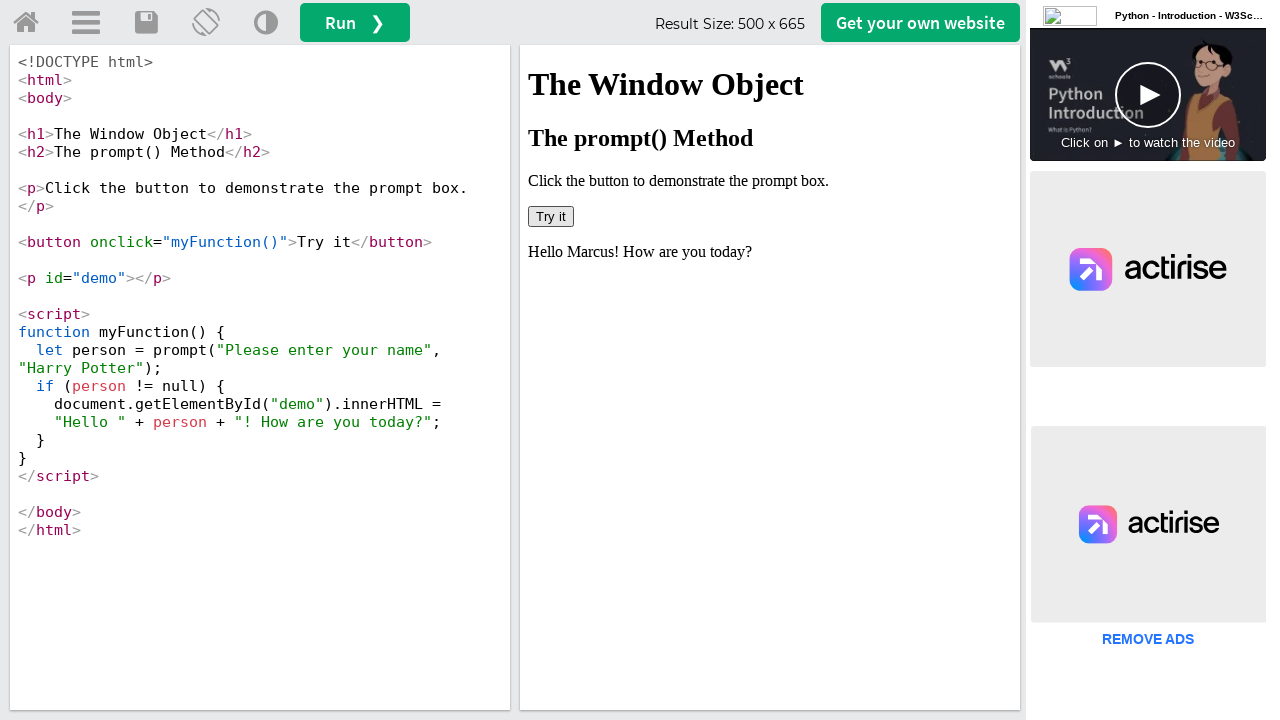

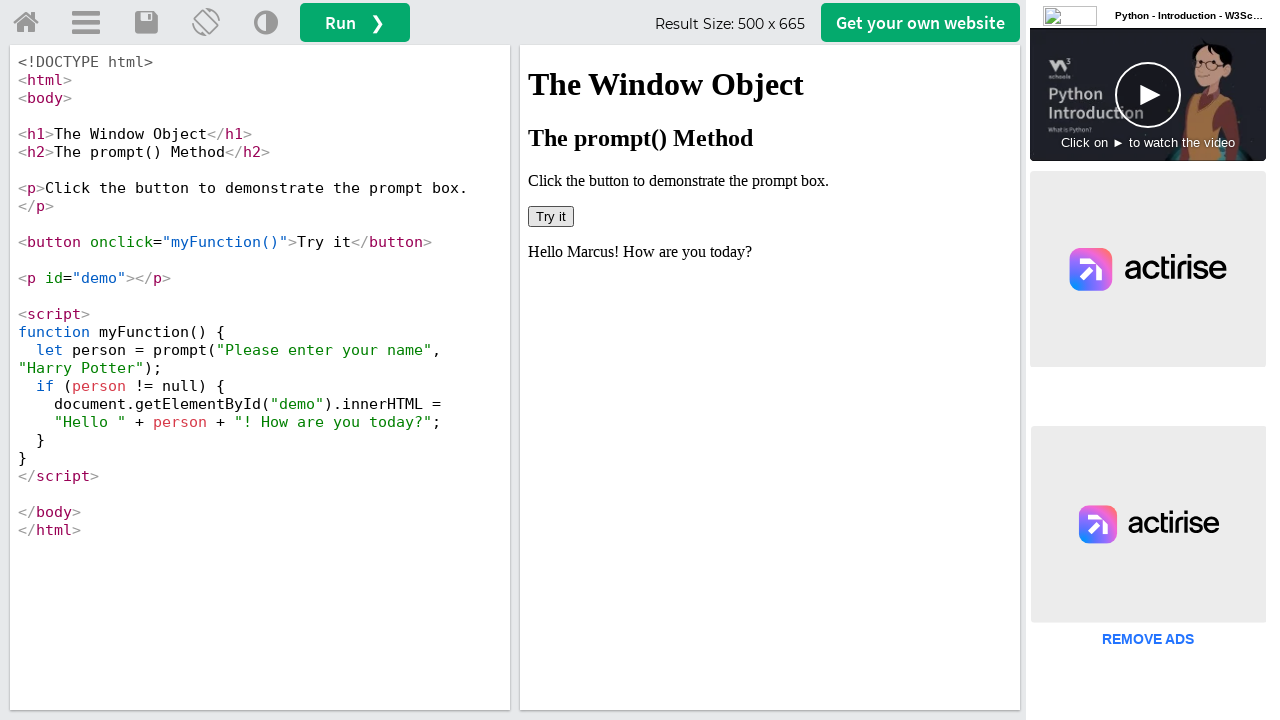